Tests table sorting on the second table (with better markup) by clicking the Due column header and verifying ascending sort

Starting URL: http://the-internet.herokuapp.com/tables

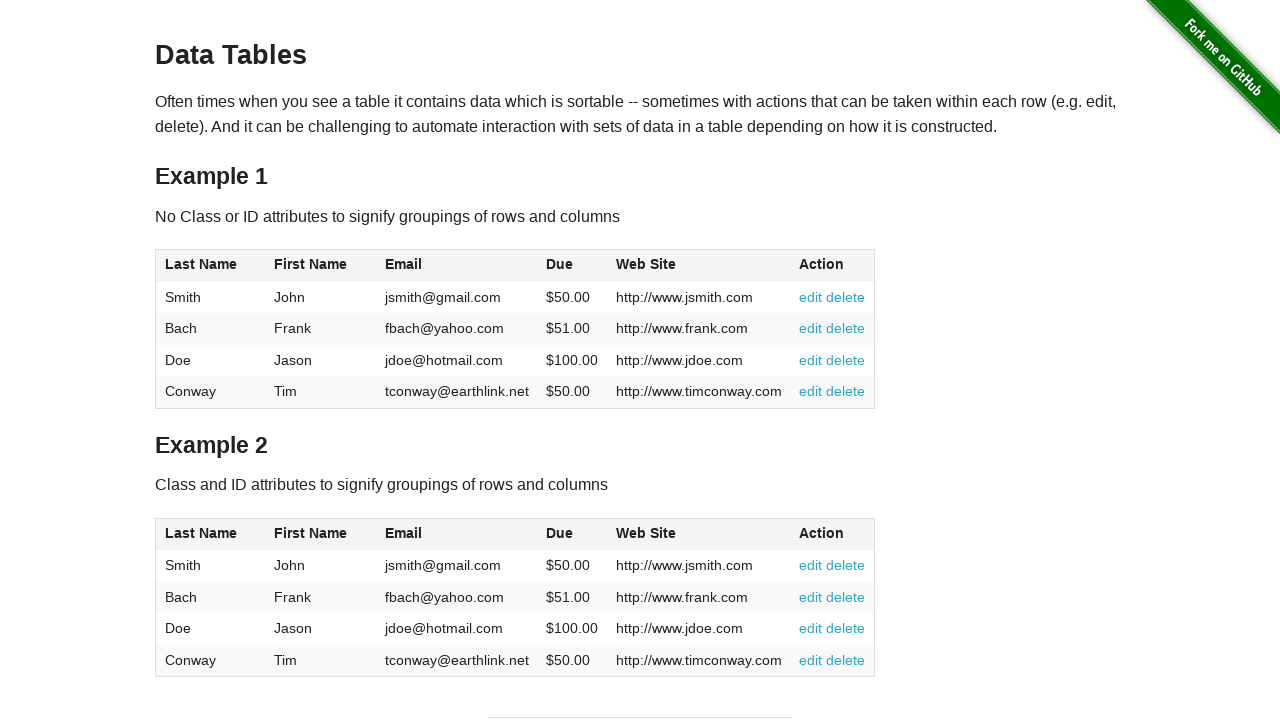

Clicked Due column header in second table to sort at (560, 533) on #table2 thead .dues
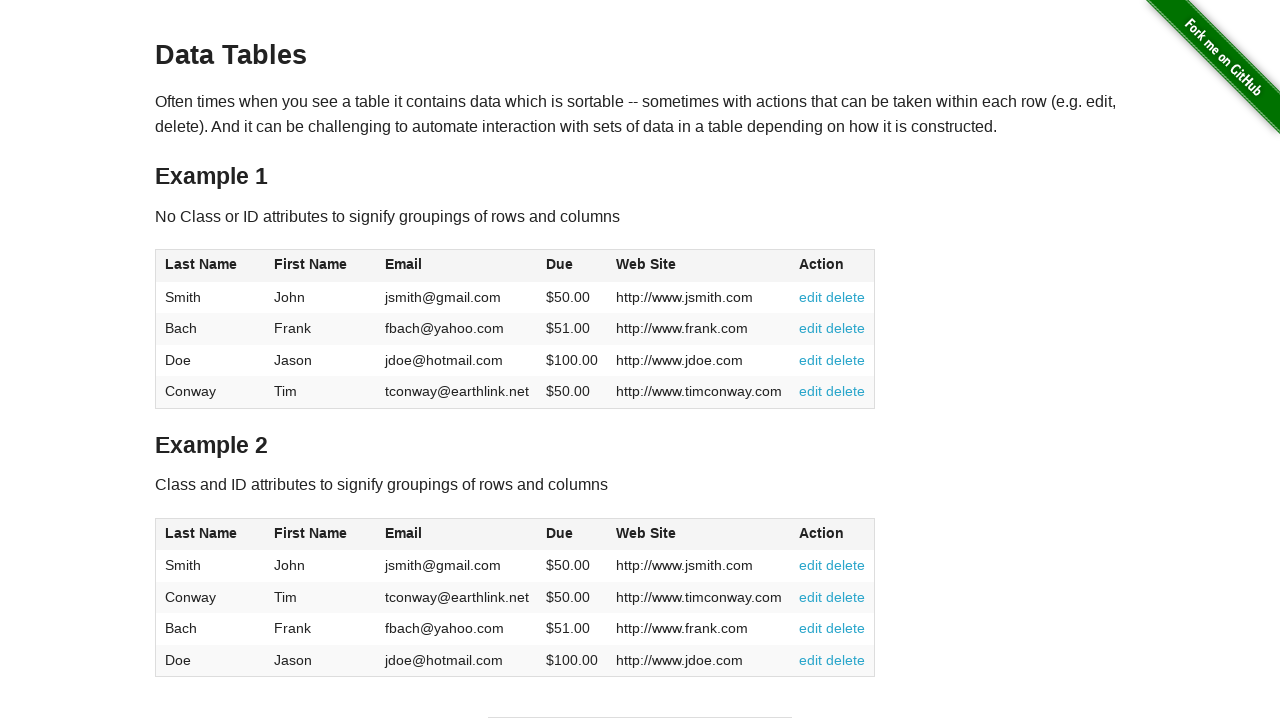

Waited for Due column values to load in second table
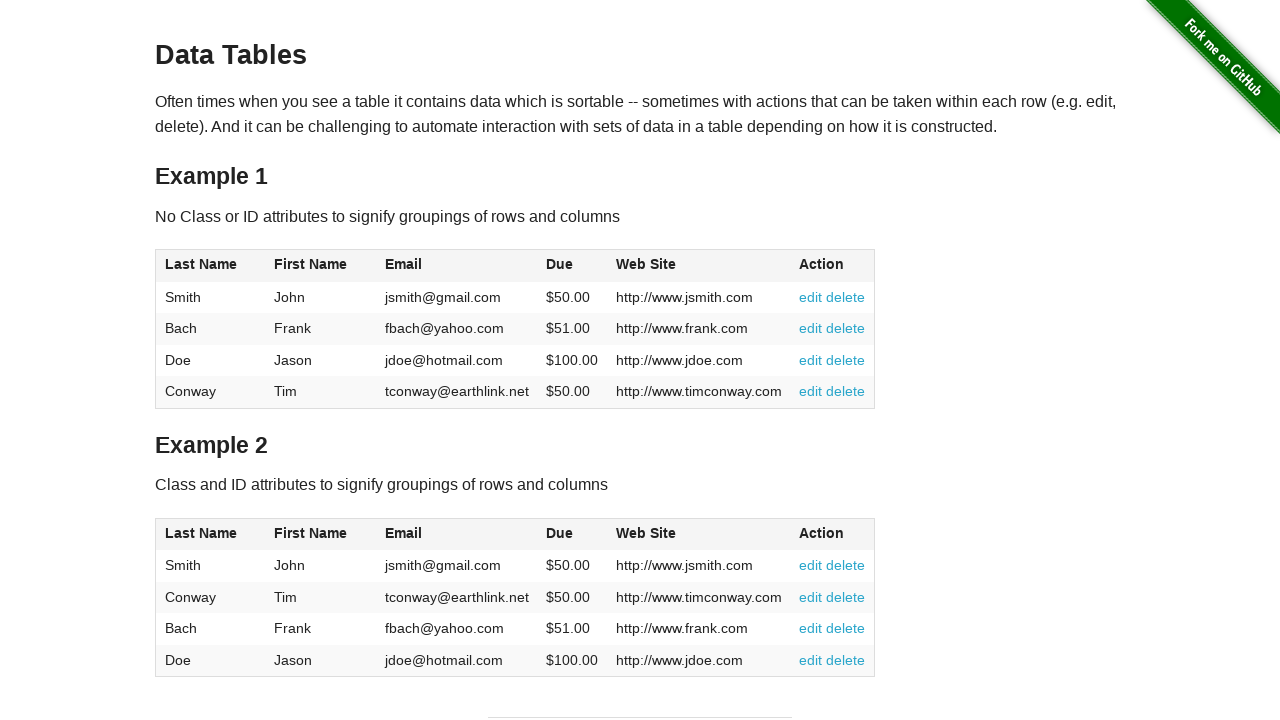

Retrieved all Due column values from second table
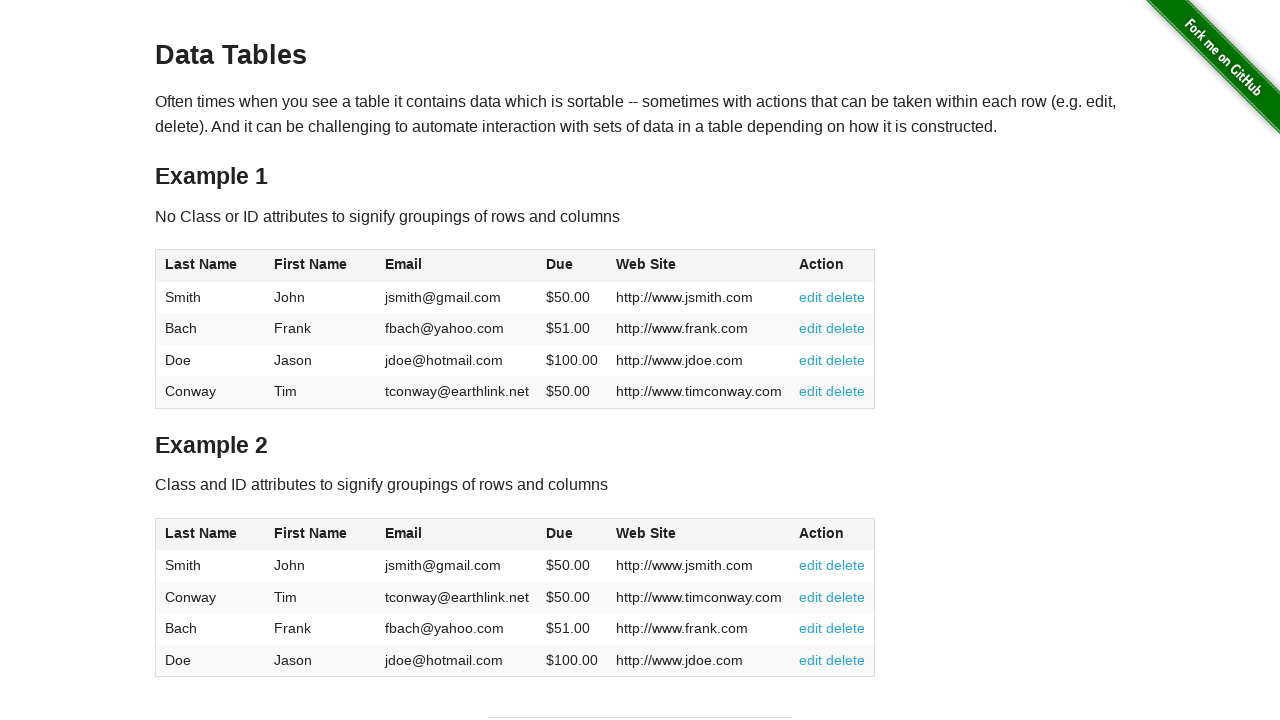

Formatted Due values as floats by removing dollar signs
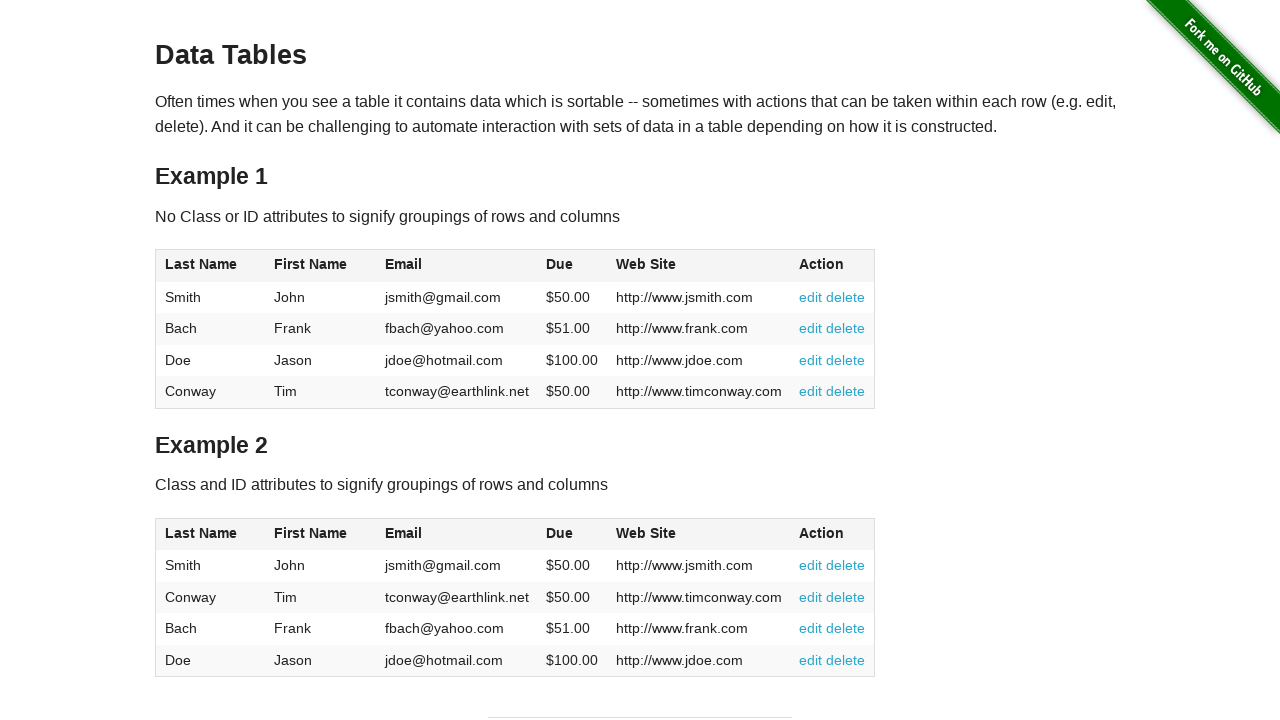

Verified Due column is sorted in ascending order
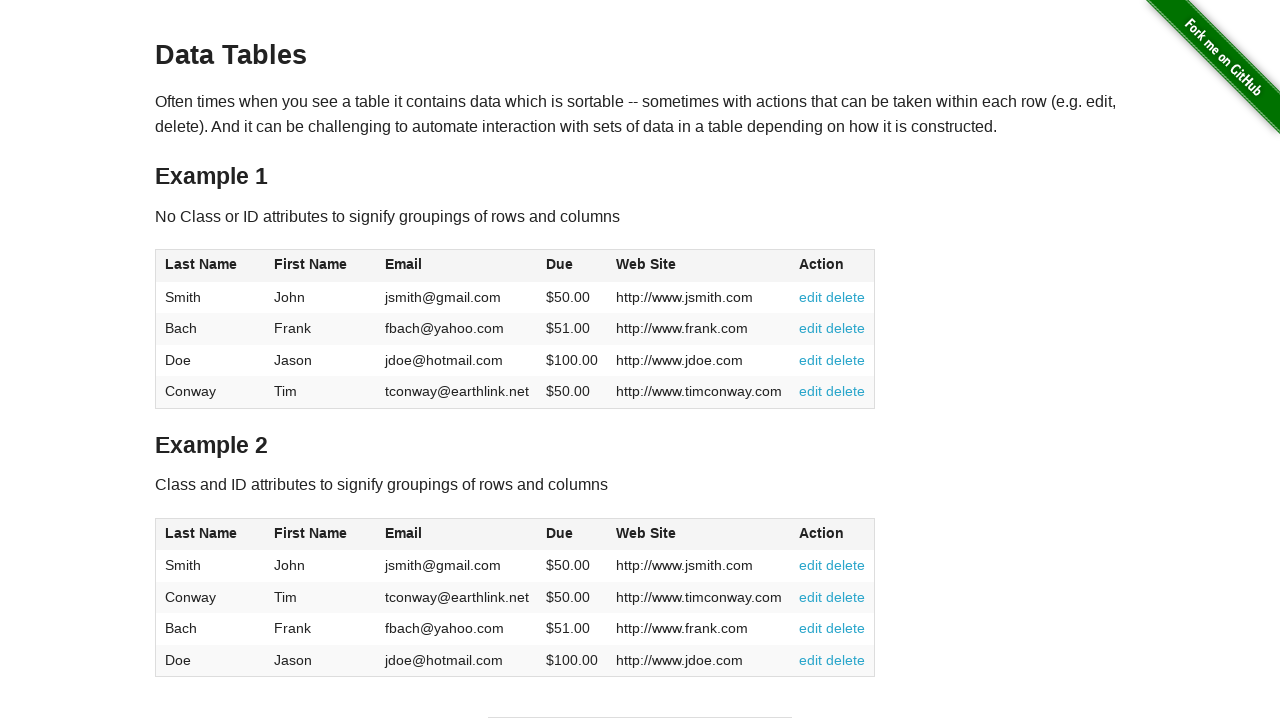

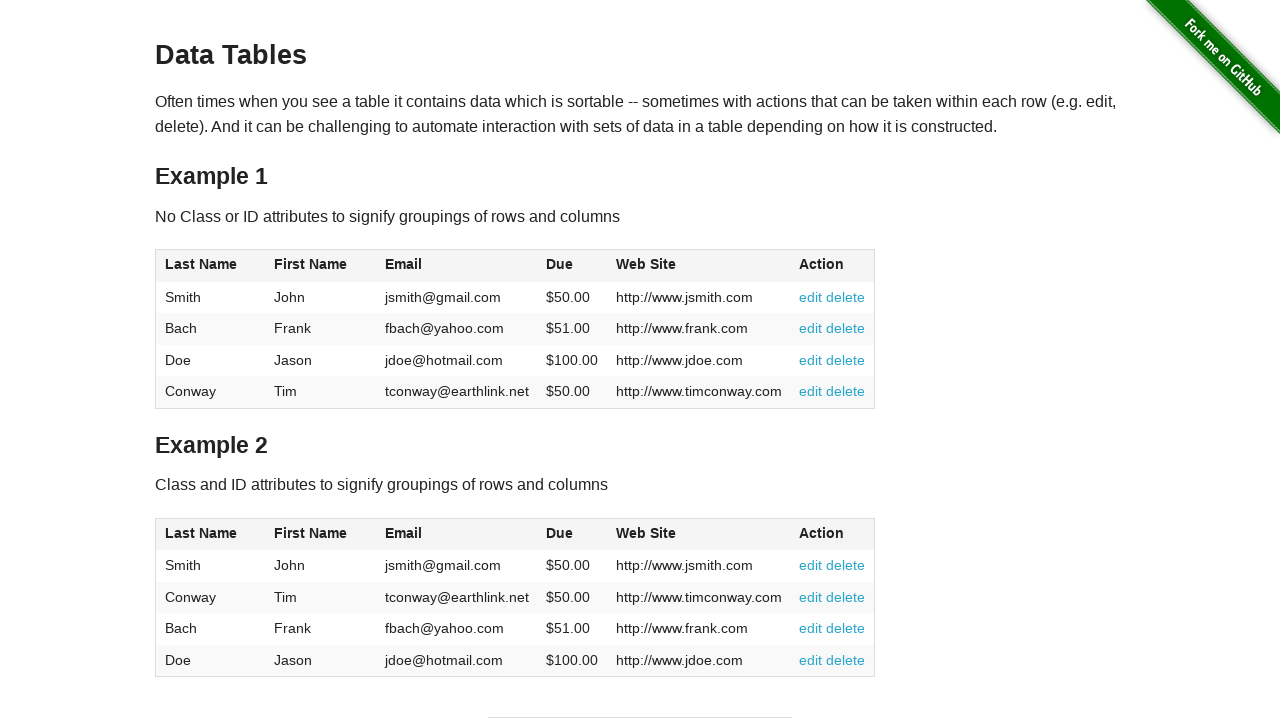